Tests checkbox functionality by toggling checkbox states - ensures first checkbox is checked and second is unchecked

Starting URL: http://the-internet.herokuapp.com/checkboxes

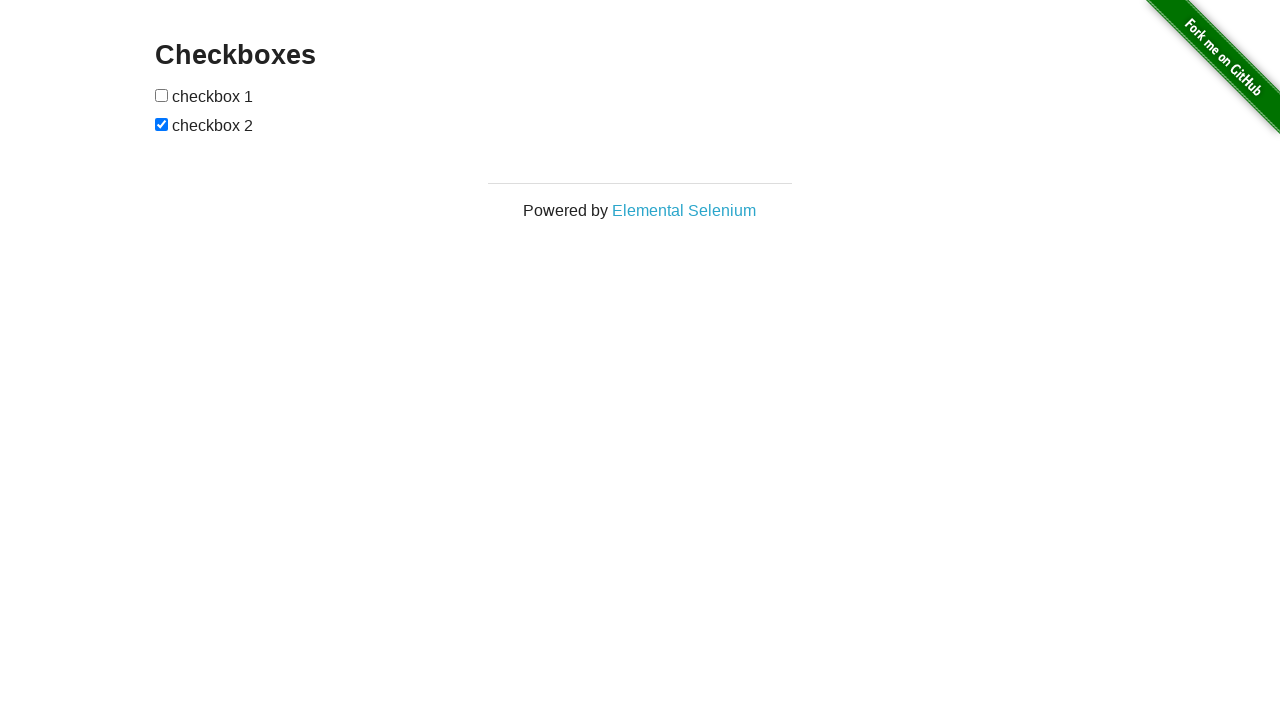

Located first checkbox element
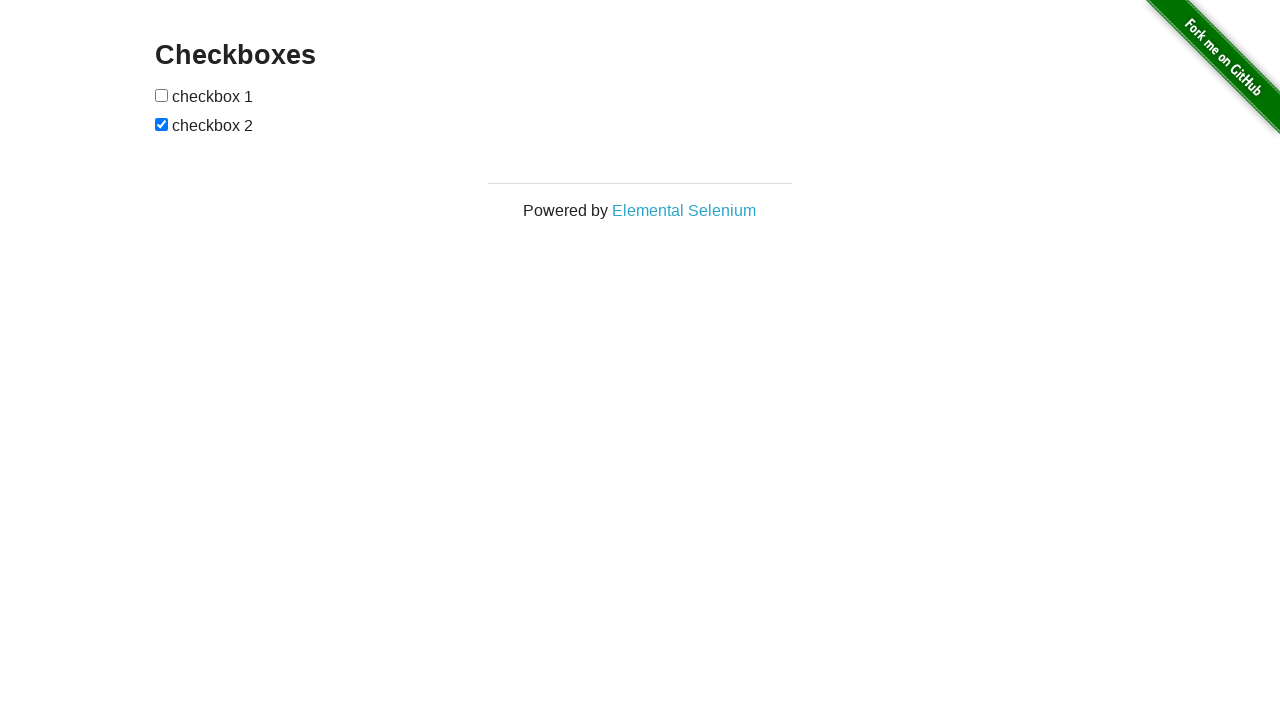

Located second checkbox element
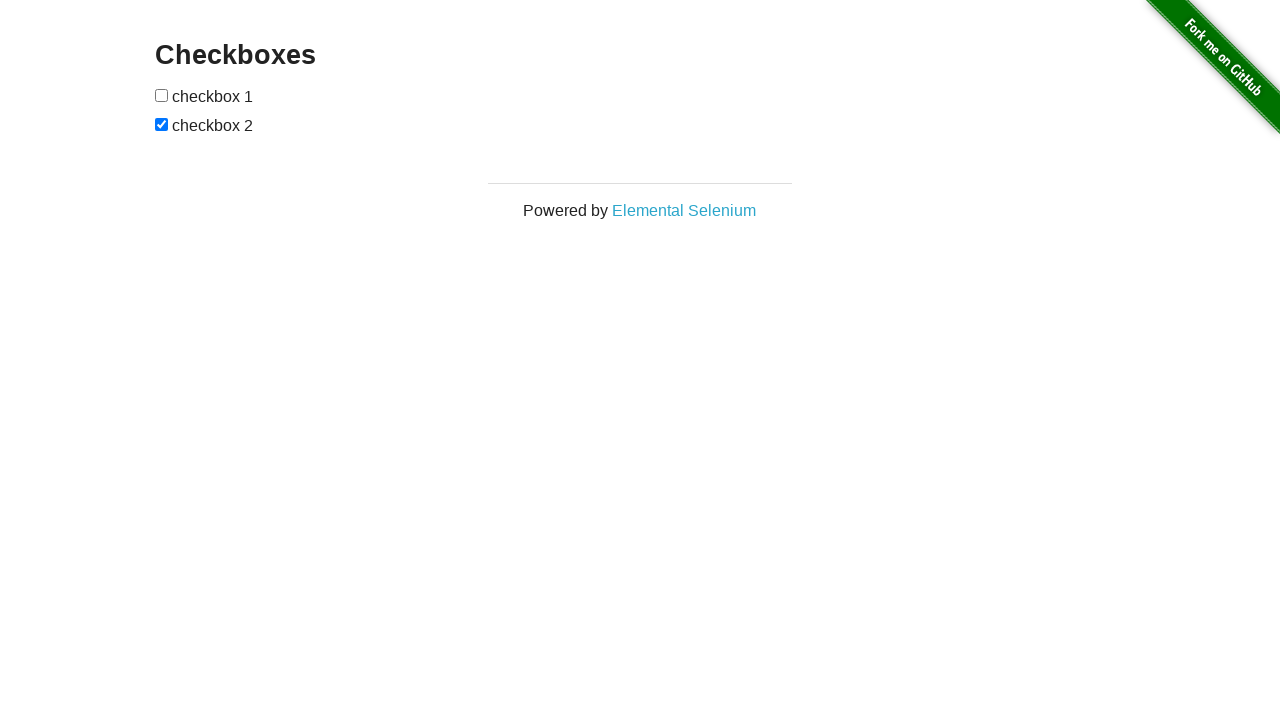

Clicked first checkbox to check it at (162, 95) on [type=checkbox]:first-child
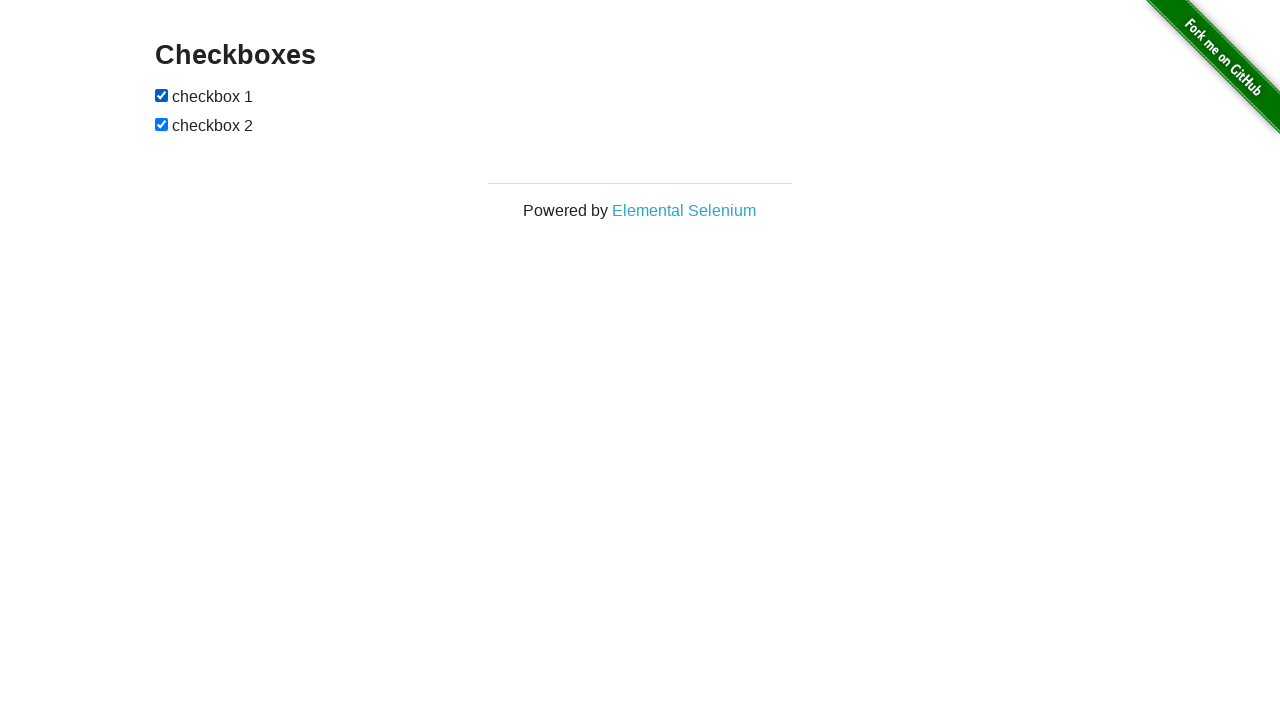

Clicked second checkbox to uncheck it at (162, 124) on [type=checkbox]:last-child
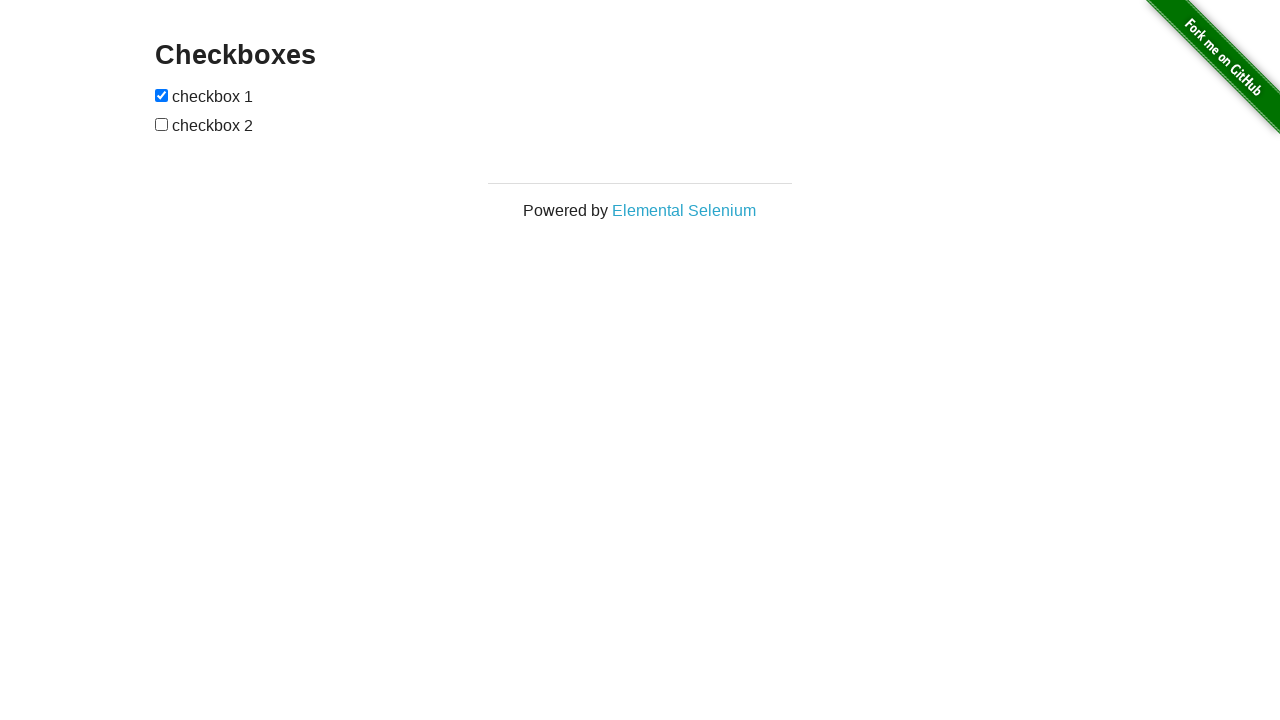

Verified first checkbox is checked
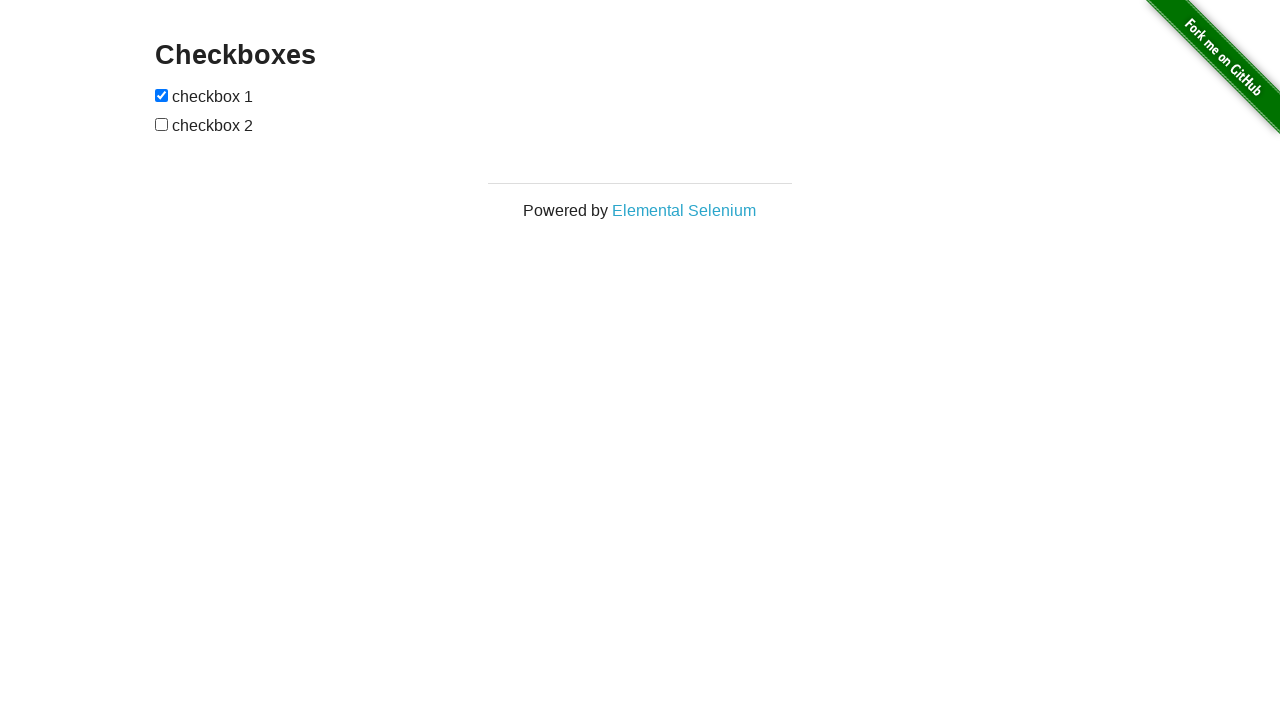

Verified second checkbox is unchecked
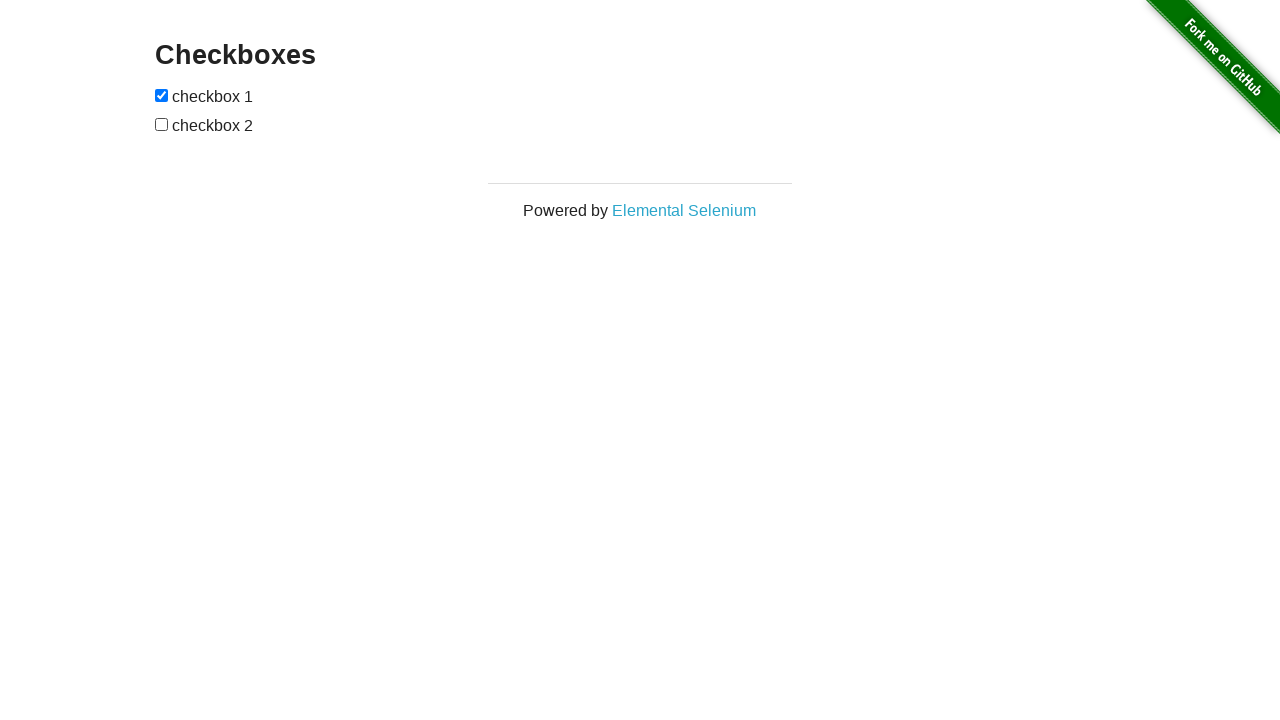

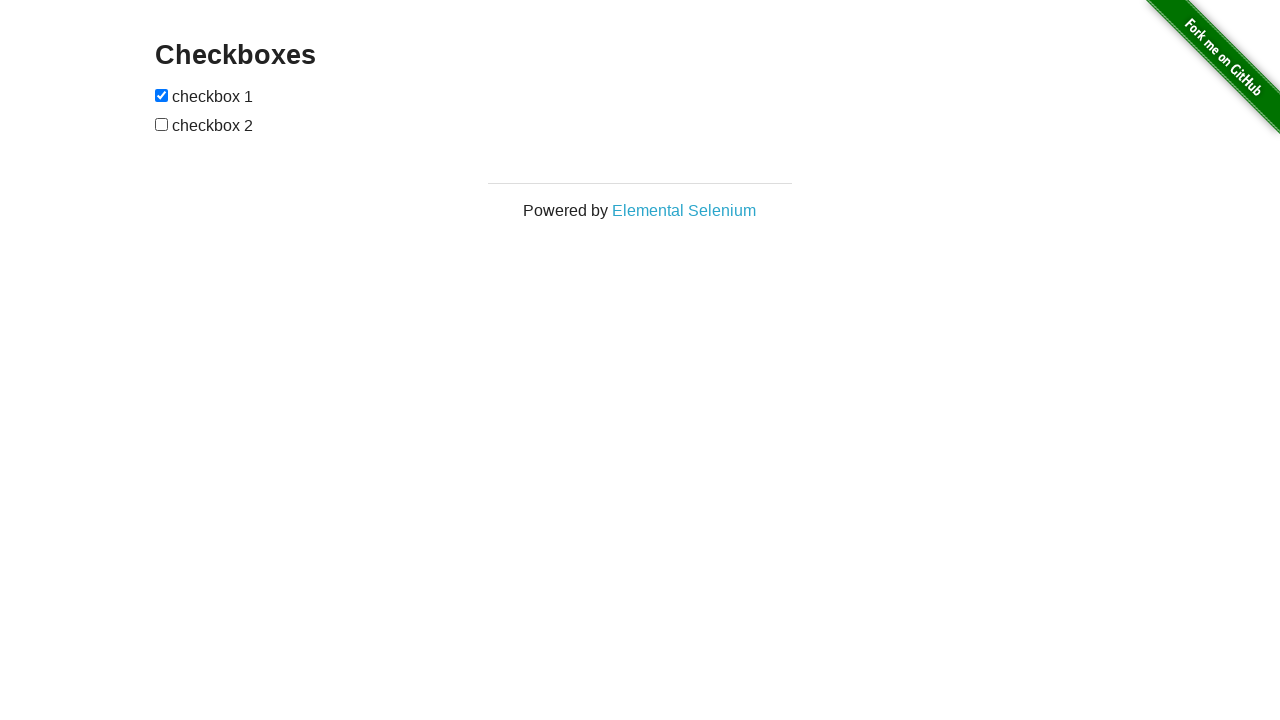